Tests drag and drop by dragging an element using coordinate offsets to reach the target drop zone.

Starting URL: https://demoqa.com/droppable/

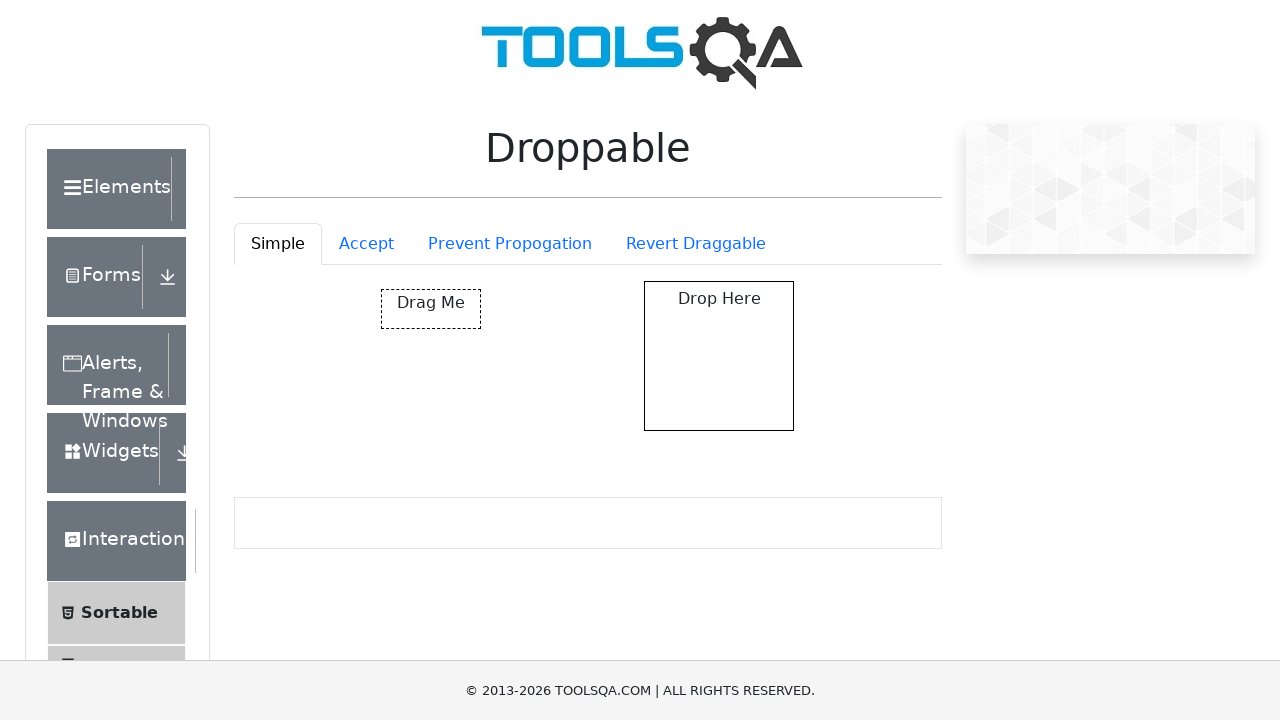

Dragged element from #draggable to #droppable using drag_and_drop at (719, 356)
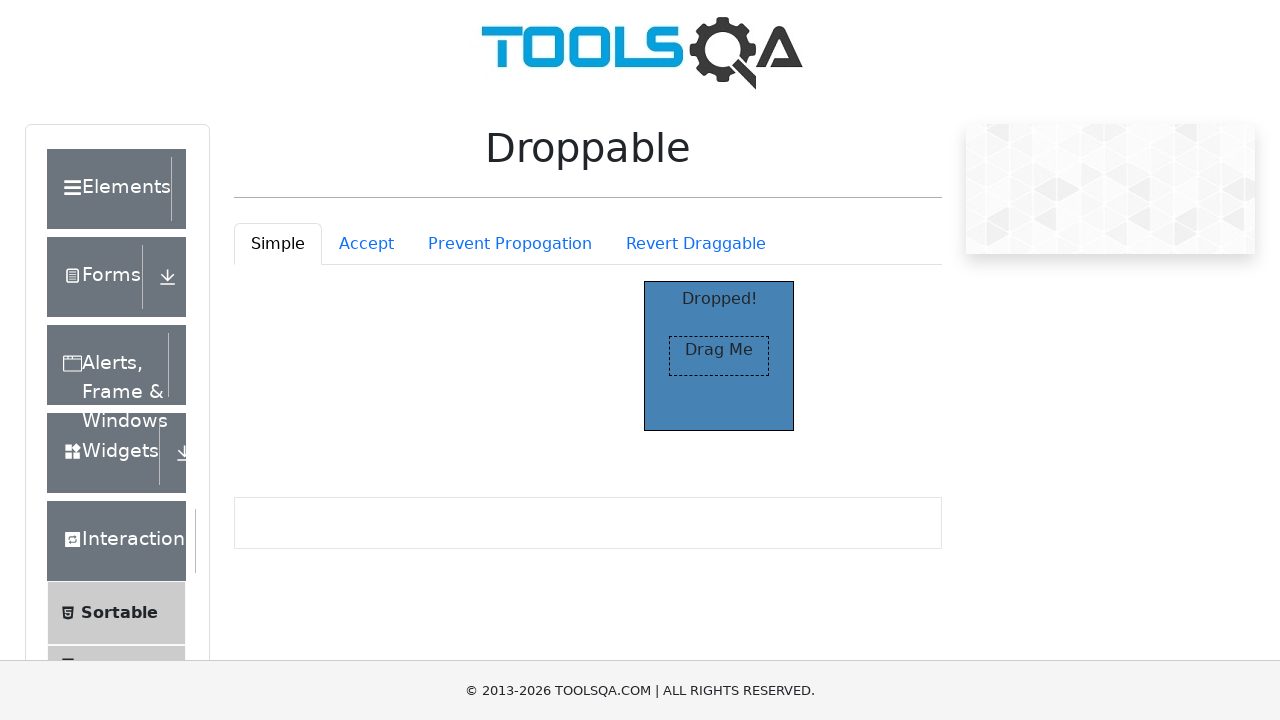

Verified drop was successful - 'Dropped!' text appeared in droppable zone
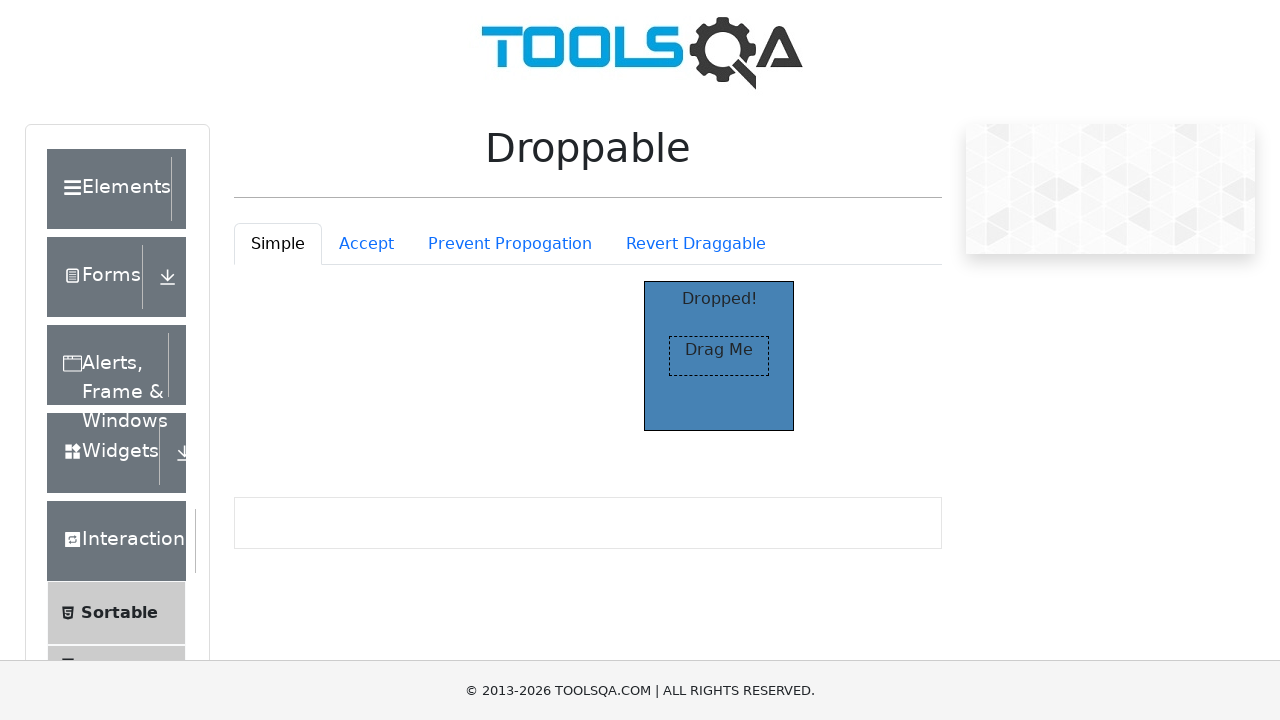

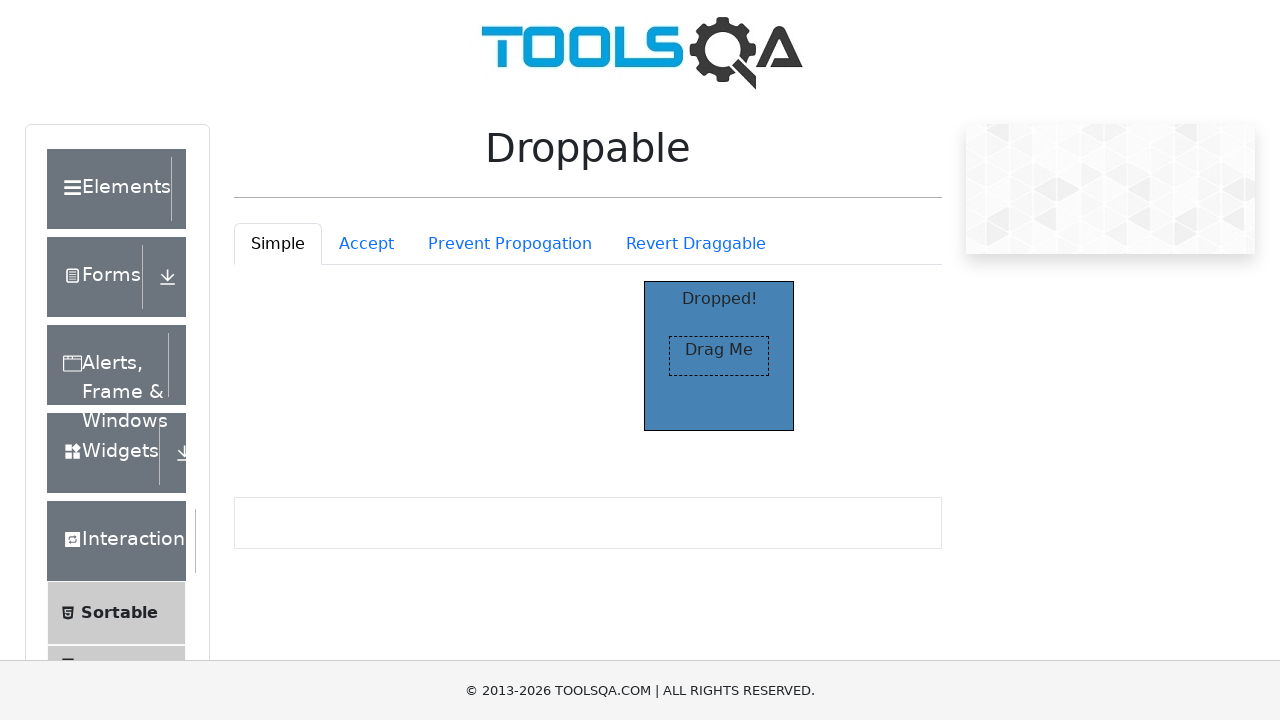